Tests dynamic content loading by clicking a Start button and waiting for the "Hello World!" text to appear on the page

Starting URL: https://the-internet.herokuapp.com/dynamic_loading/2

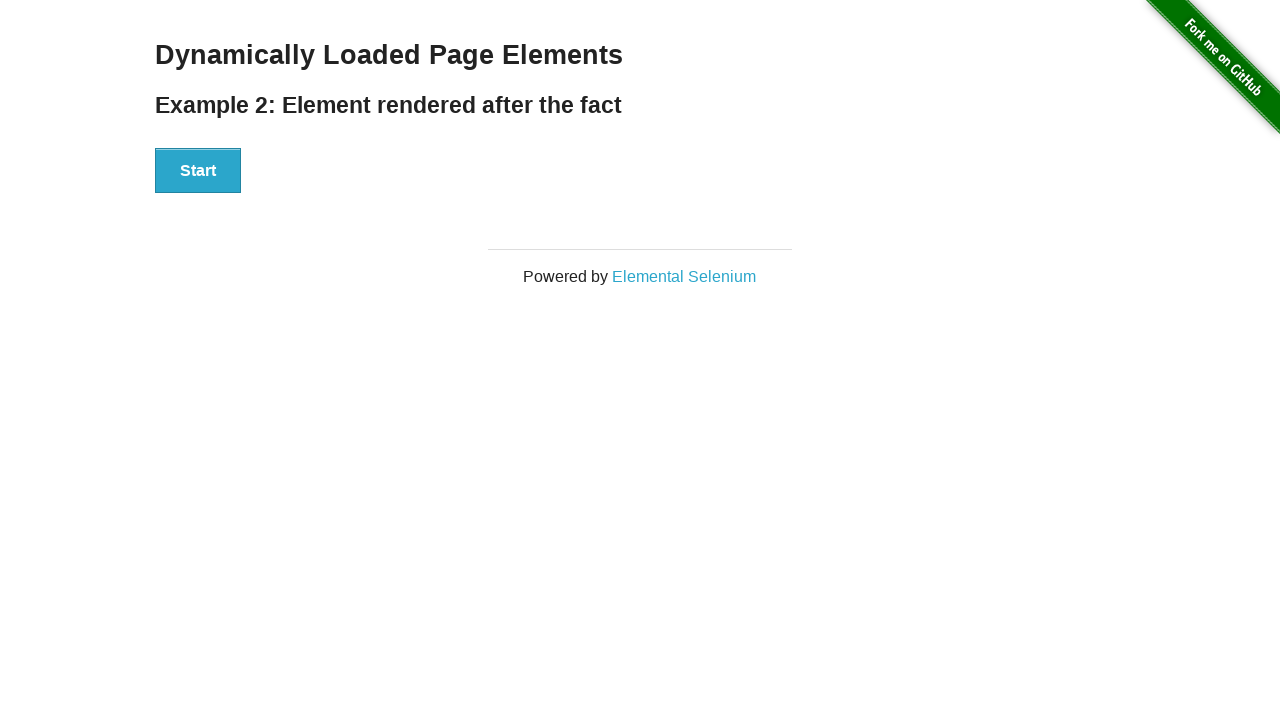

Clicked Start button to trigger dynamic content loading at (198, 171) on xpath=//button[text()='Start']
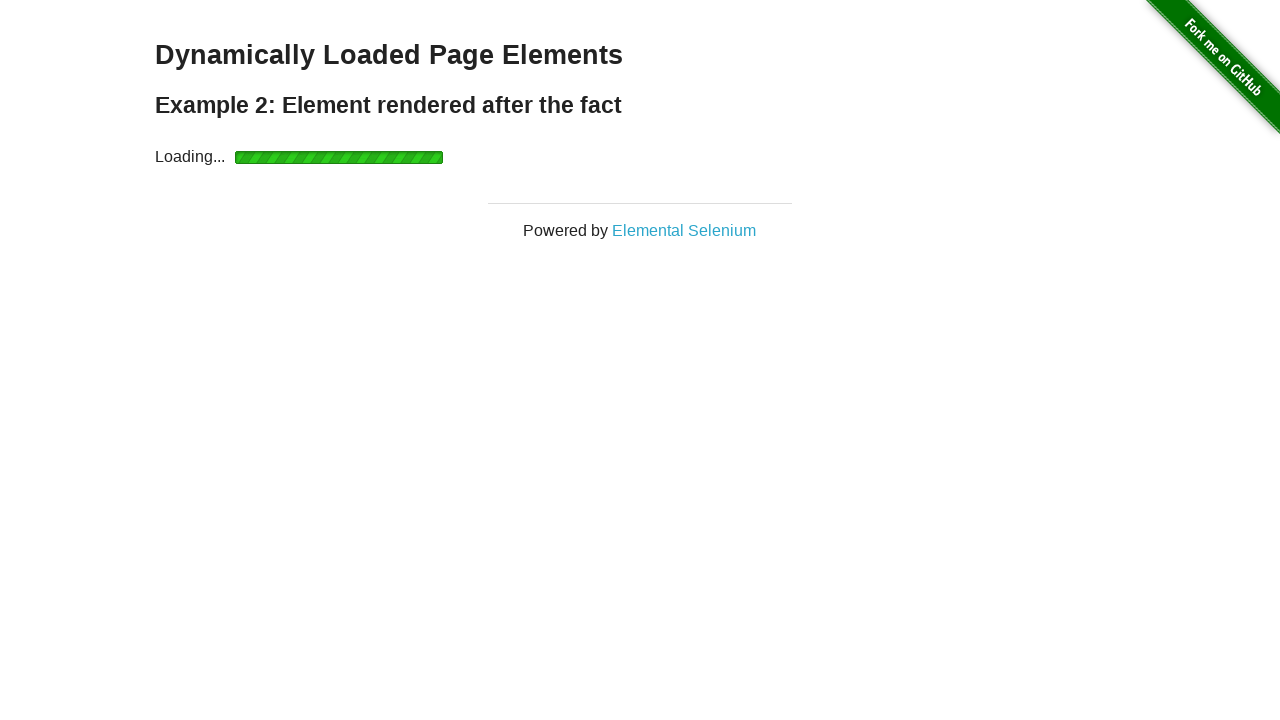

Waited for 'Hello World!' text to appear (implicit wait completed)
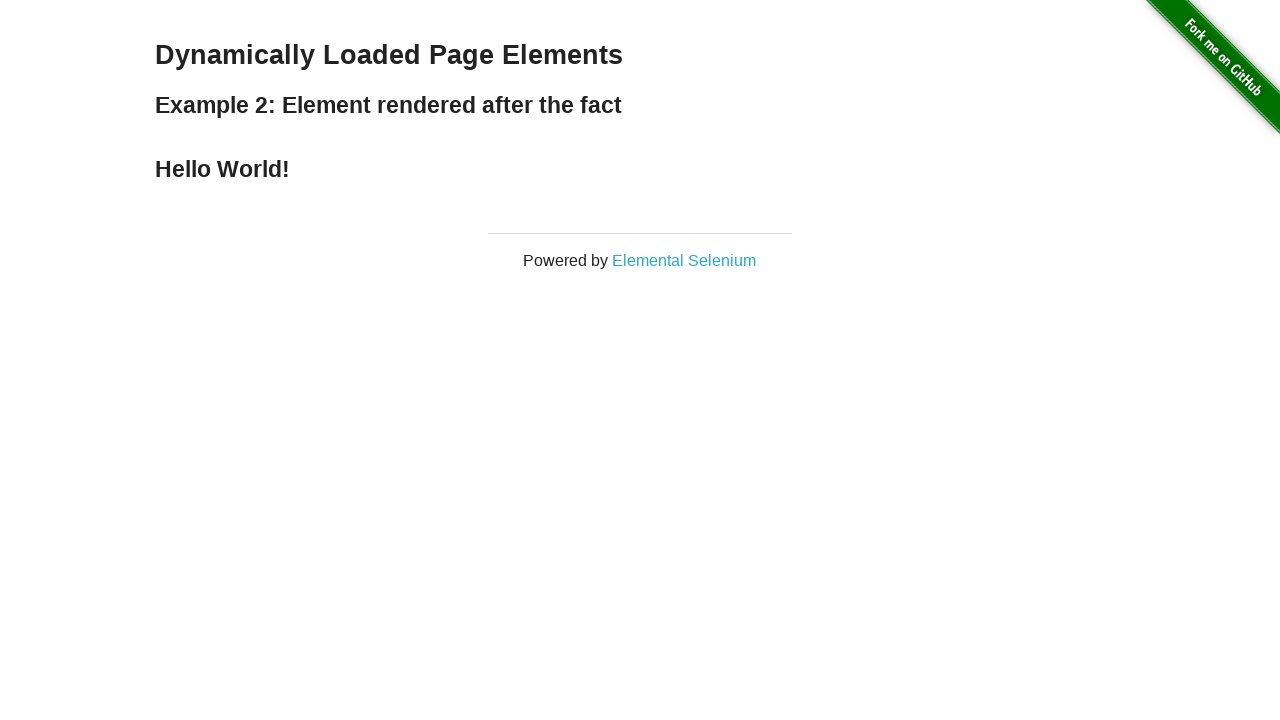

Located the 'Hello World!' element
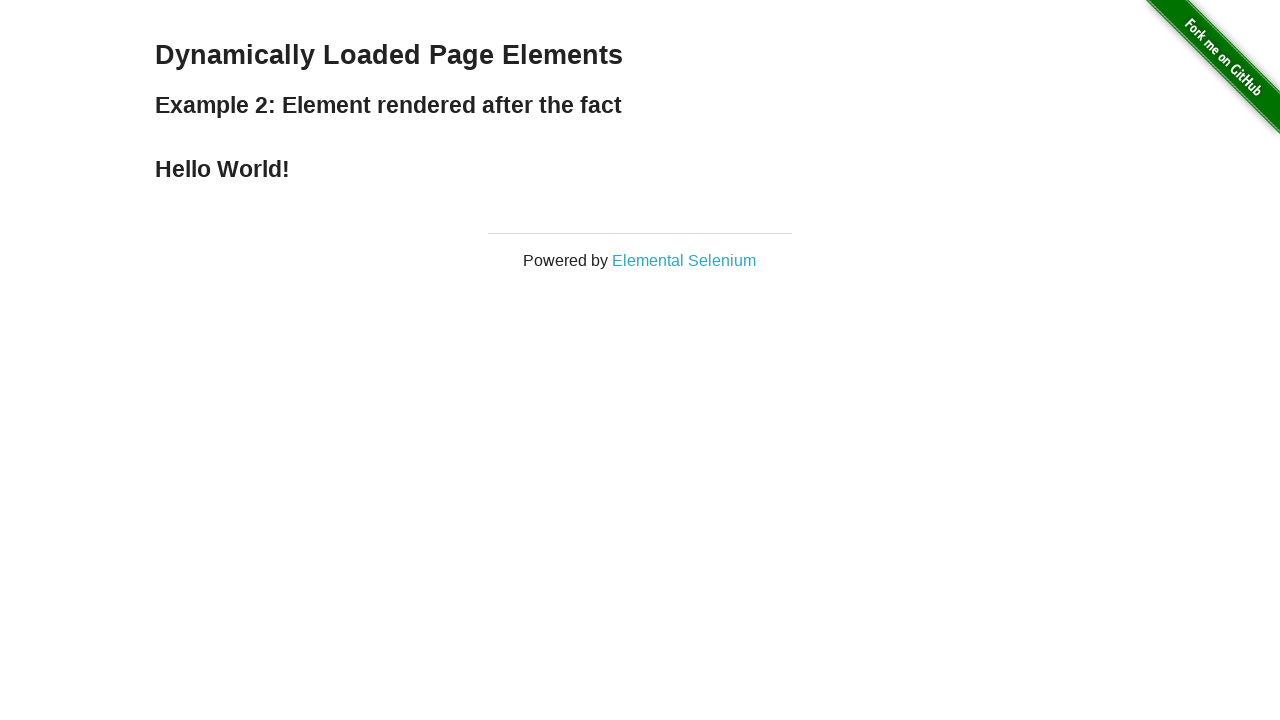

Retrieved and printed the text content of 'Hello World!' element
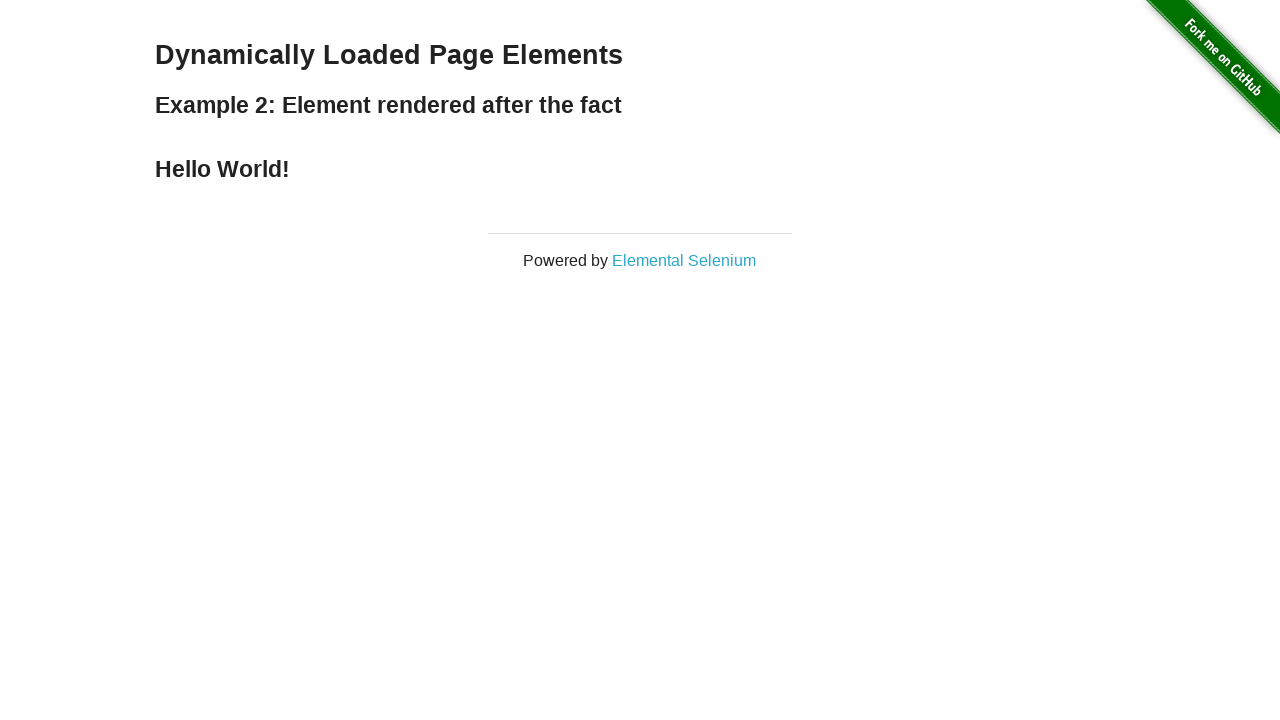

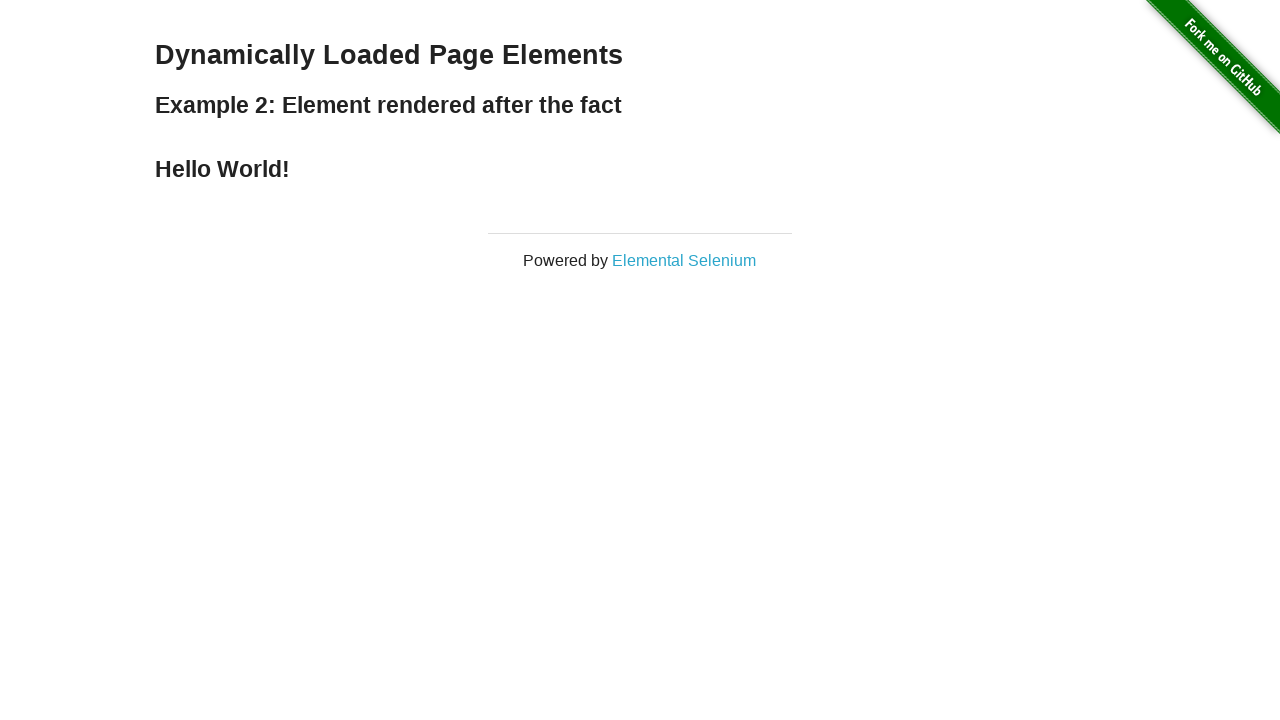